Clicks on a checkbox to toggle its state

Starting URL: http://the-internet.herokuapp.com/dynamic_controls

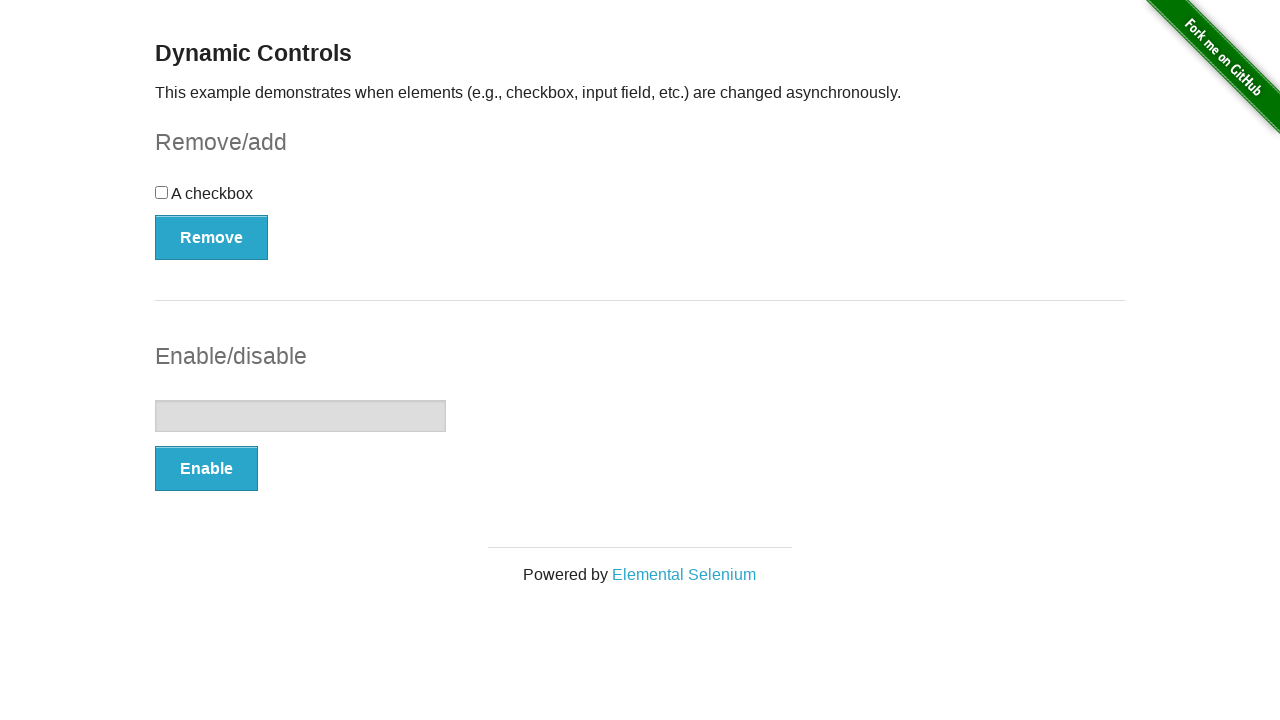

Clicked checkbox to toggle its state at (162, 192) on input[type=checkbox]
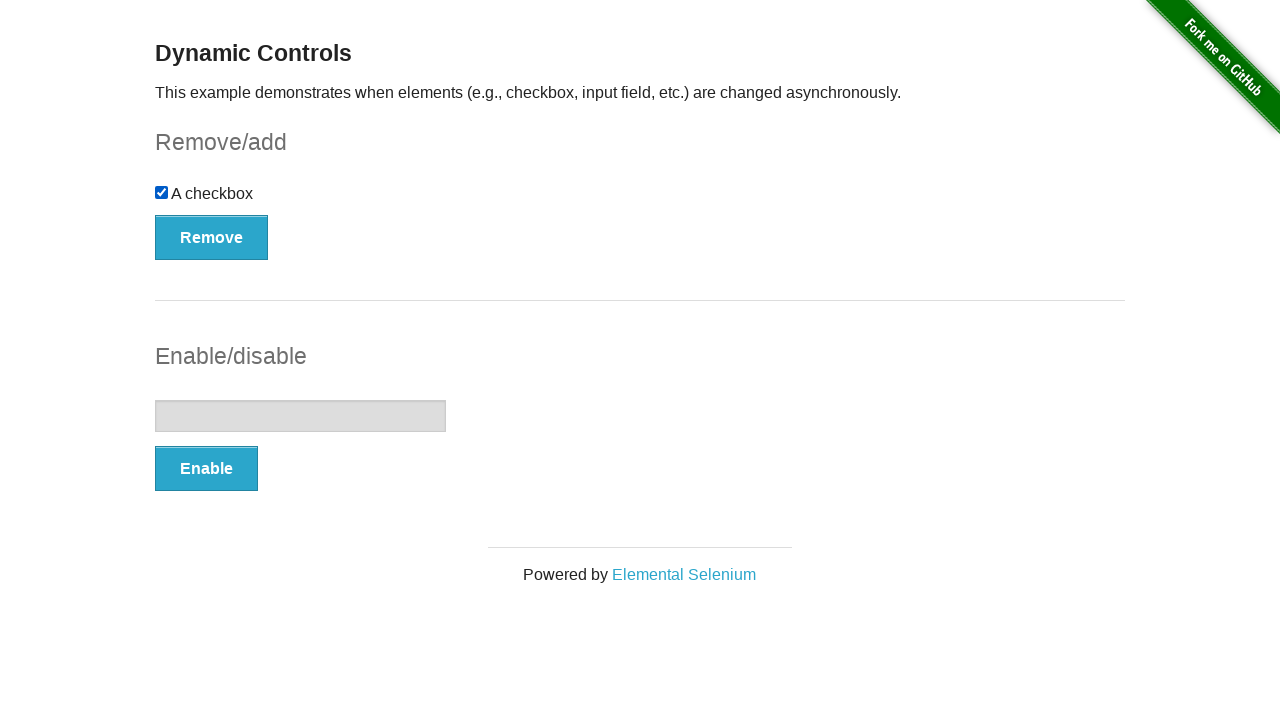

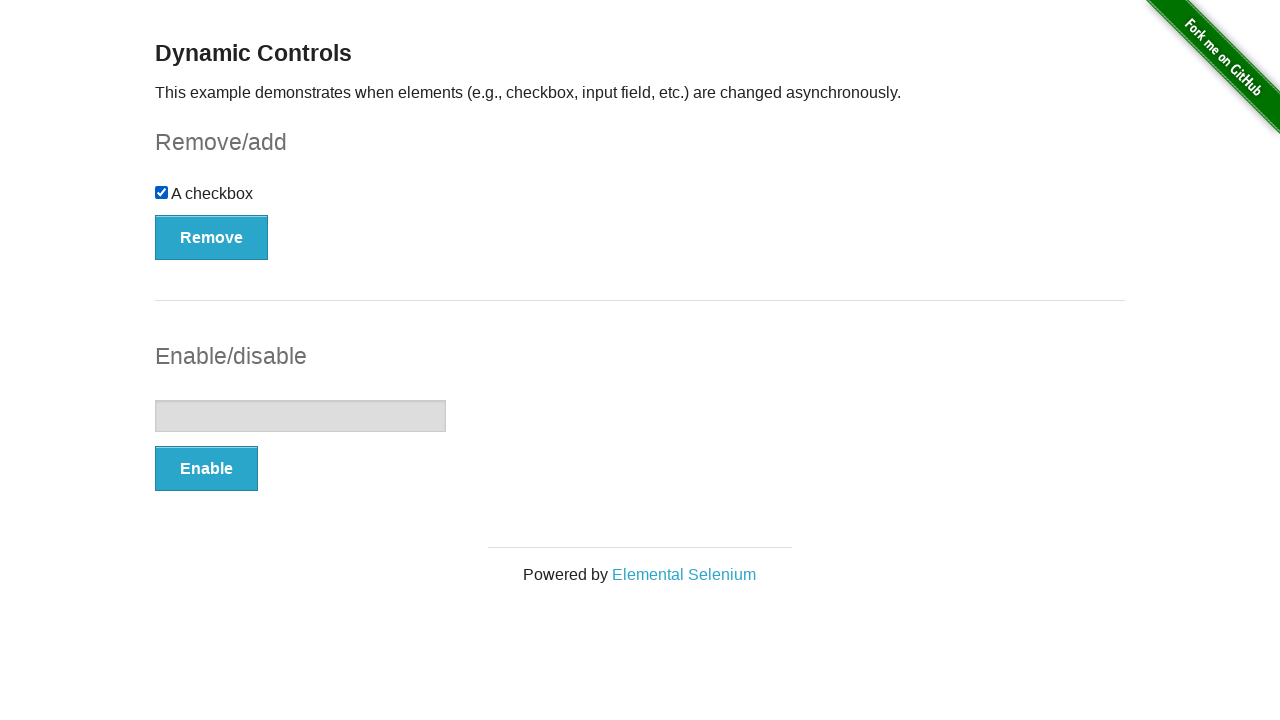